Tests FAQ accordion question 7 by clicking it and verifying the answer text about Moscow region delivery is displayed correctly

Starting URL: https://qa-scooter.praktikum-services.ru/

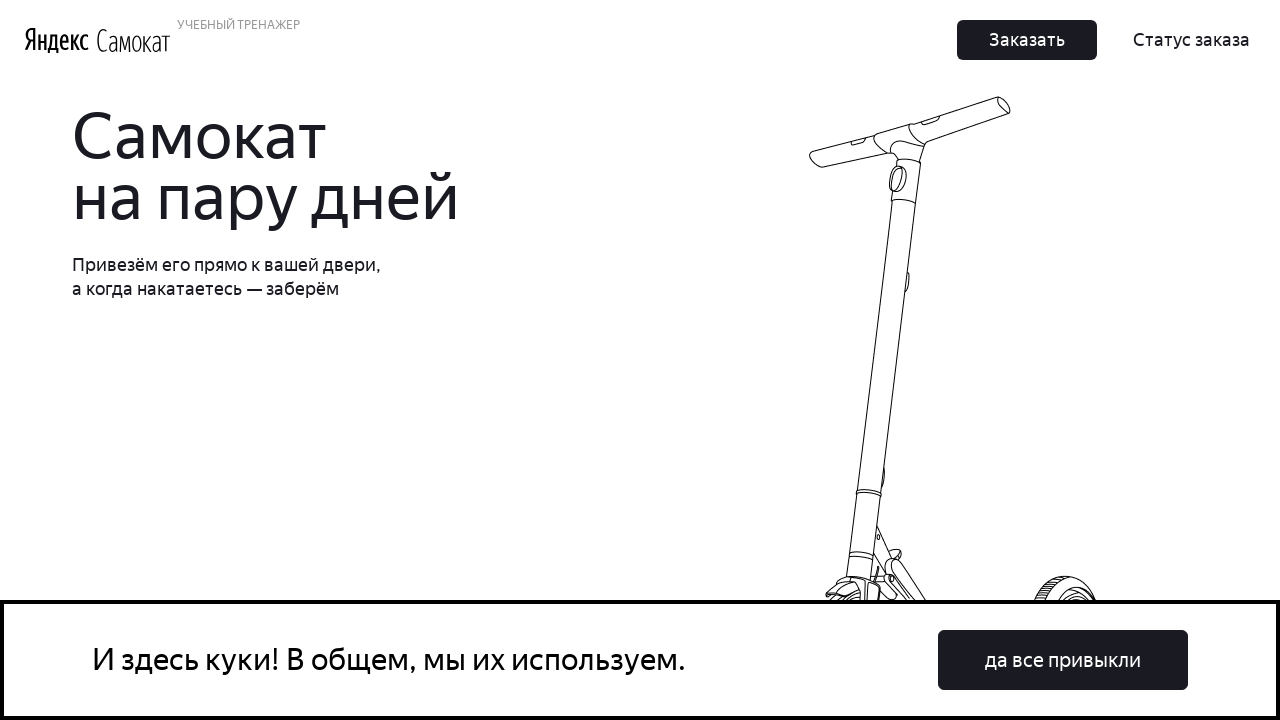

Clicked FAQ accordion question 7 at (967, 492) on #accordion__heading-7
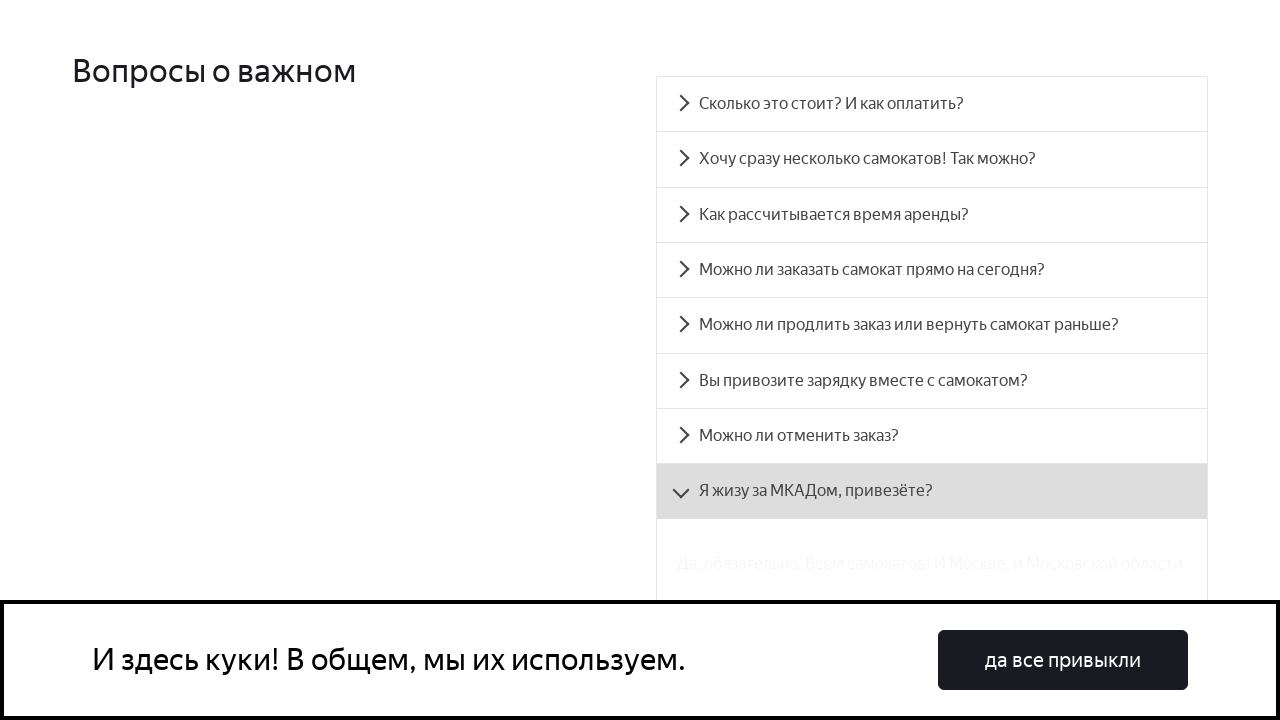

Answer panel for question 7 became visible
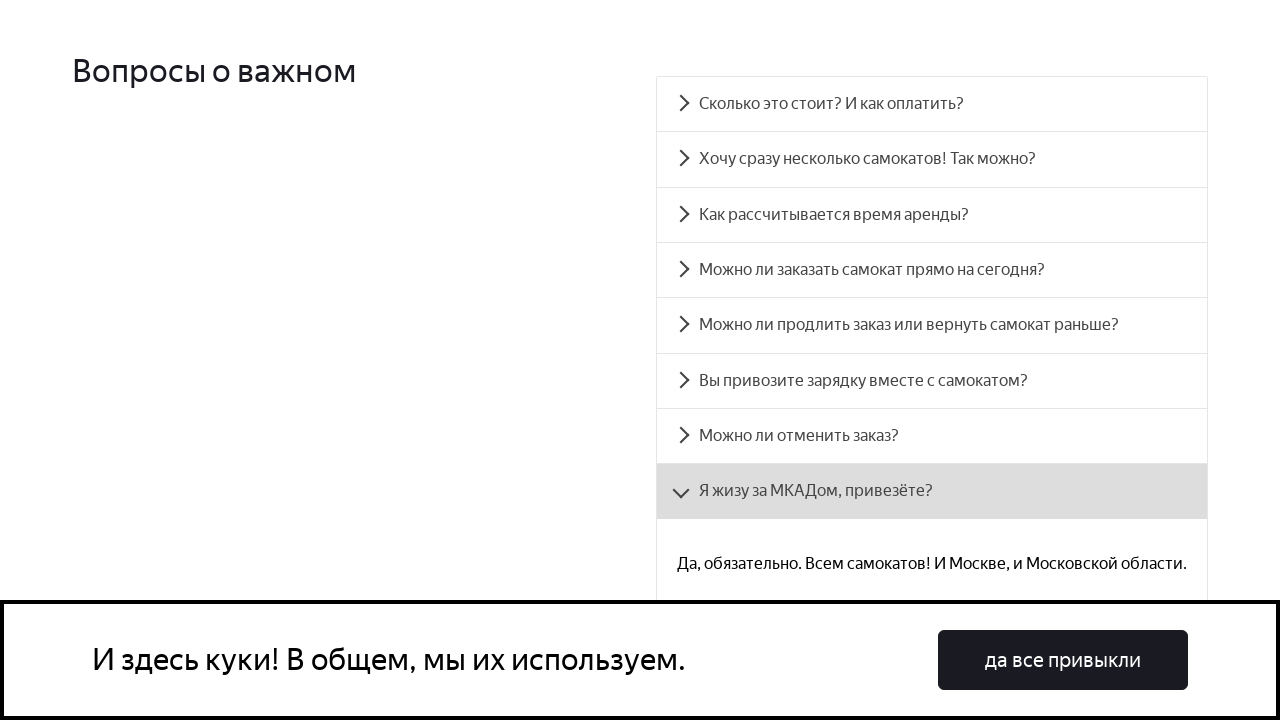

Retrieved answer text from question 7 panel
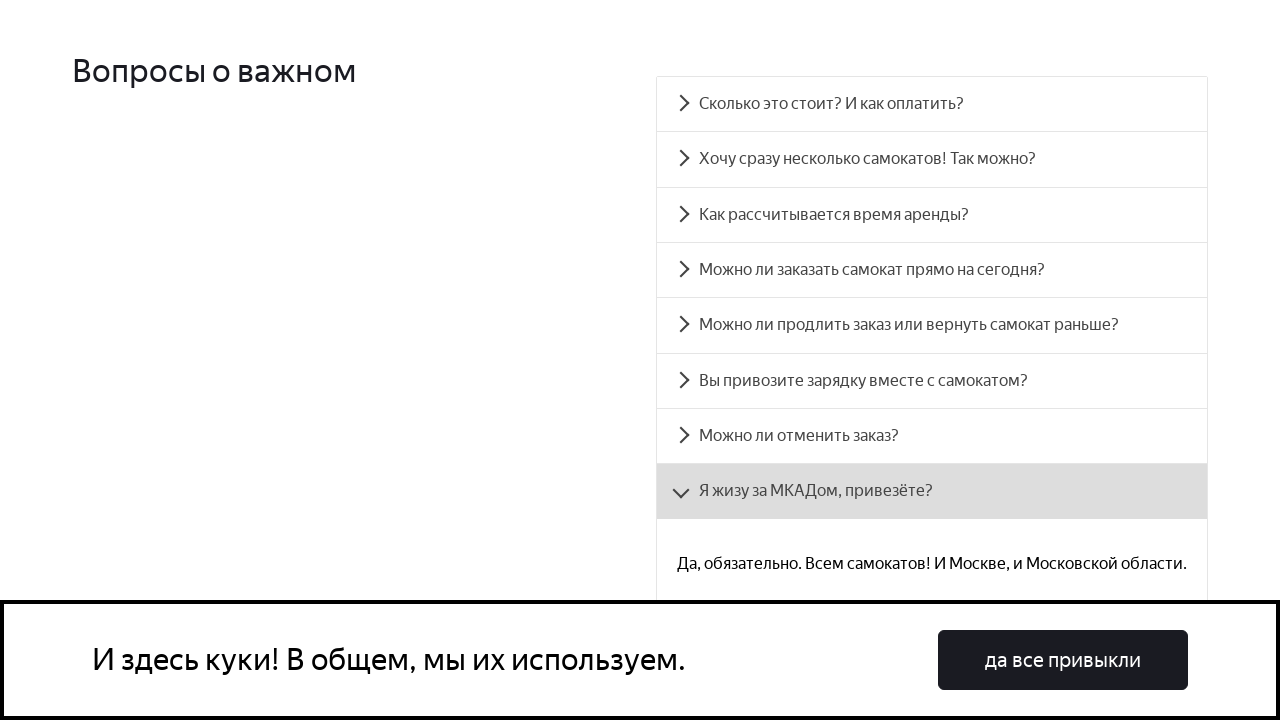

Verified answer text matches expected text about Moscow region delivery
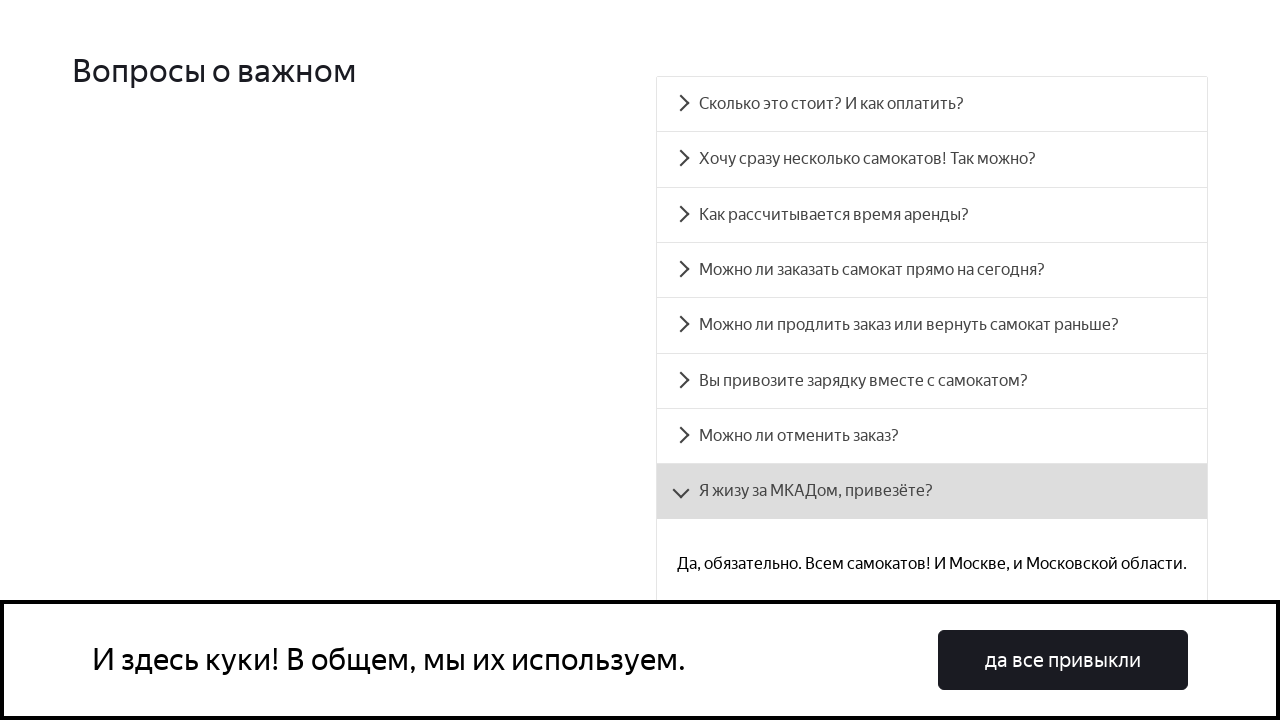

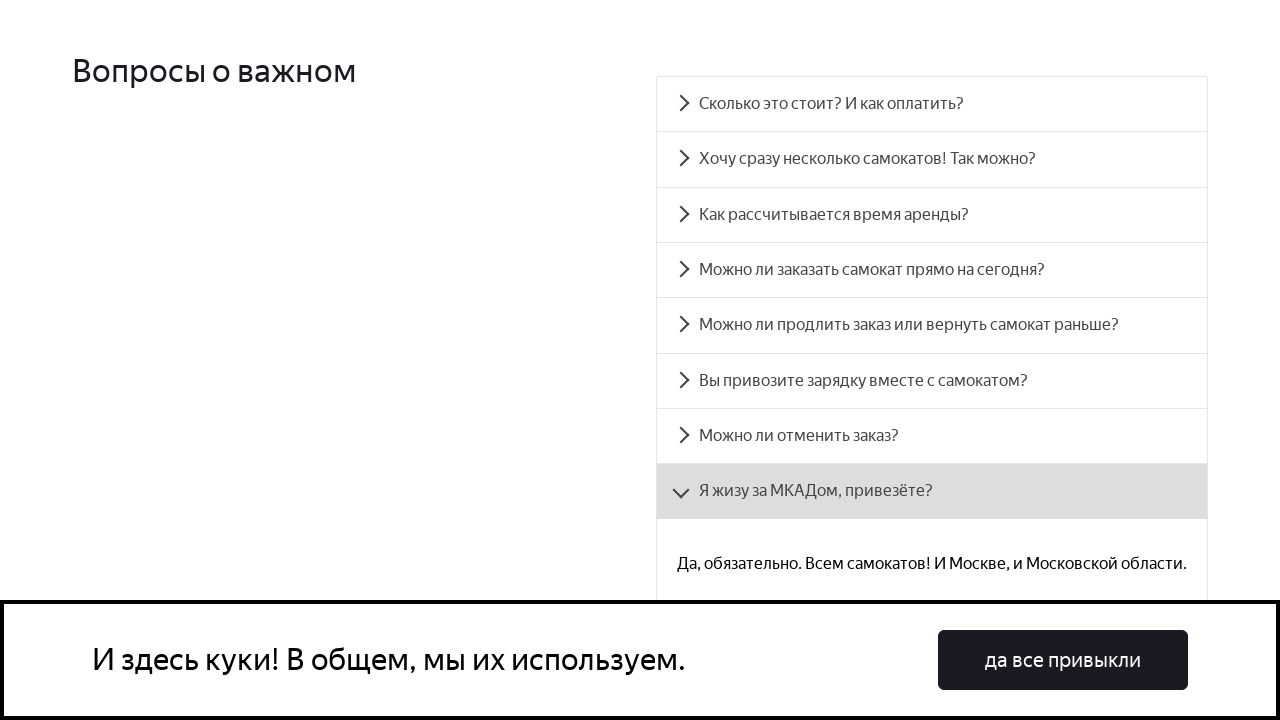